Tests the practice form on demoqa.com by filling out all form fields including name, email, gender, phone number, date of birth, subjects, hobbies, address, state/city dropdowns, and submitting the form to verify the entered data appears correctly in the confirmation modal.

Starting URL: https://demoqa.com/automation-practice-form

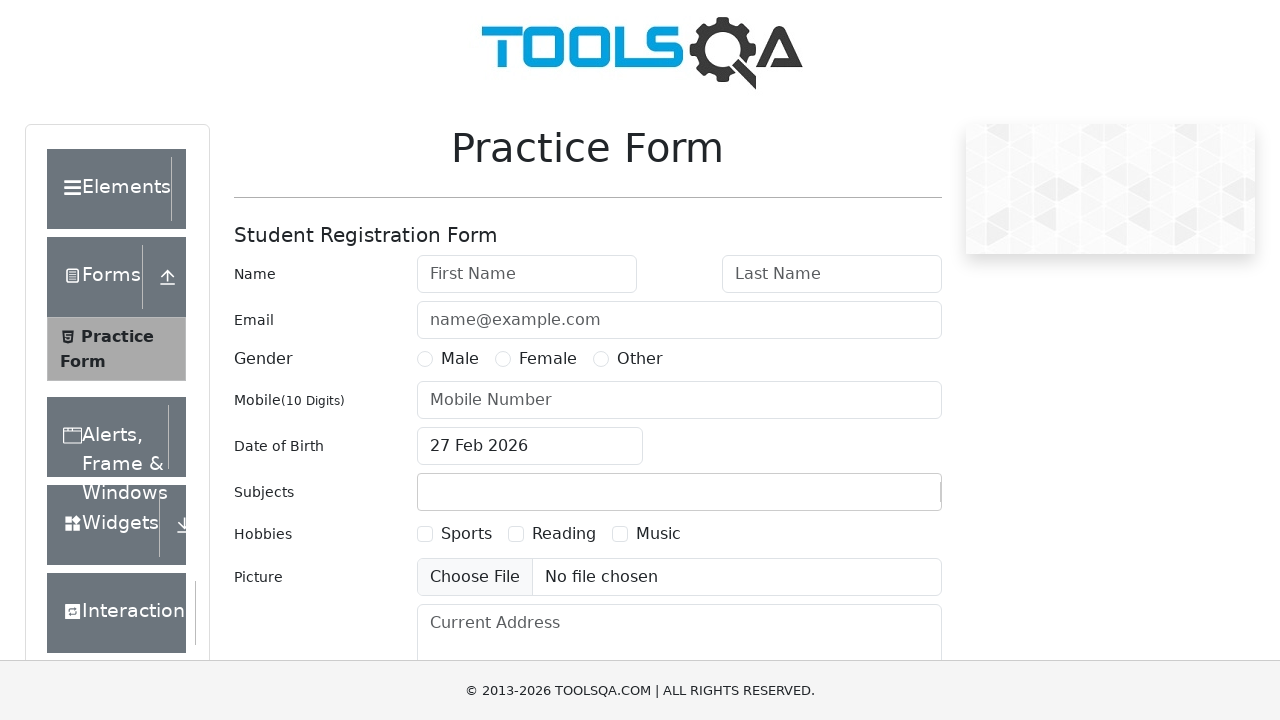

Filled first name field with 'John' on #firstName
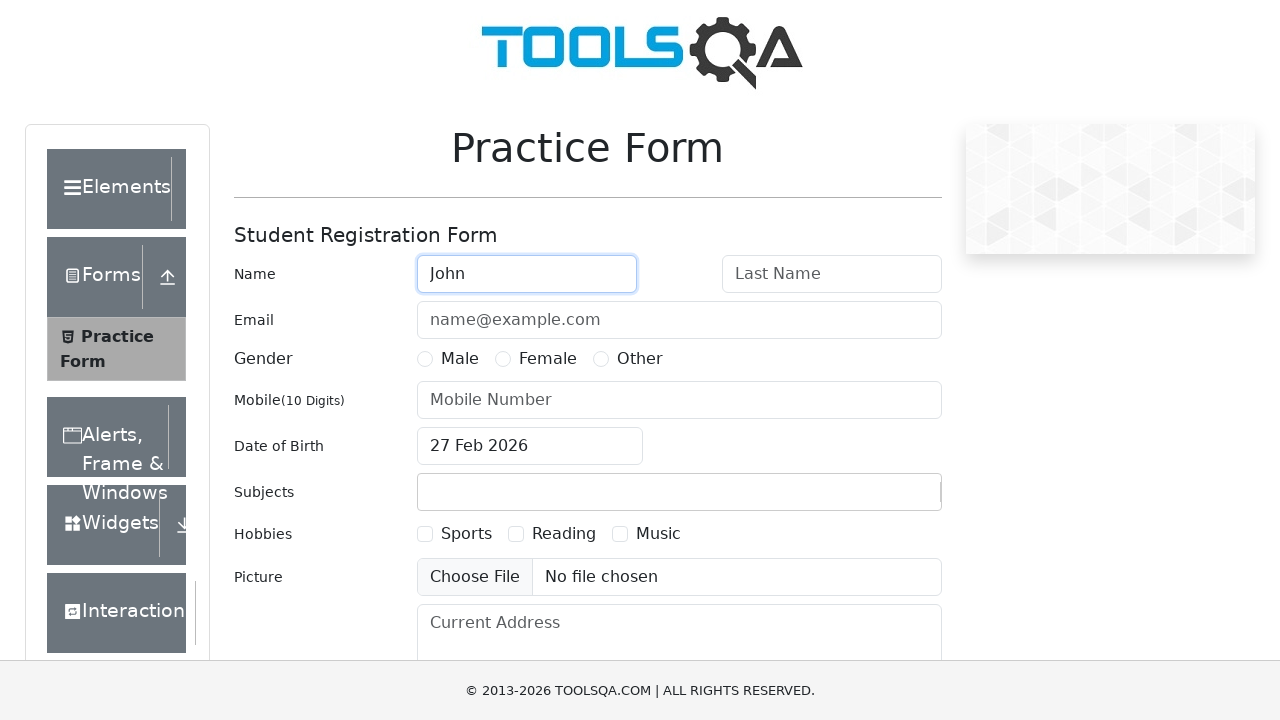

Filled last name field with 'Smith' on #lastName
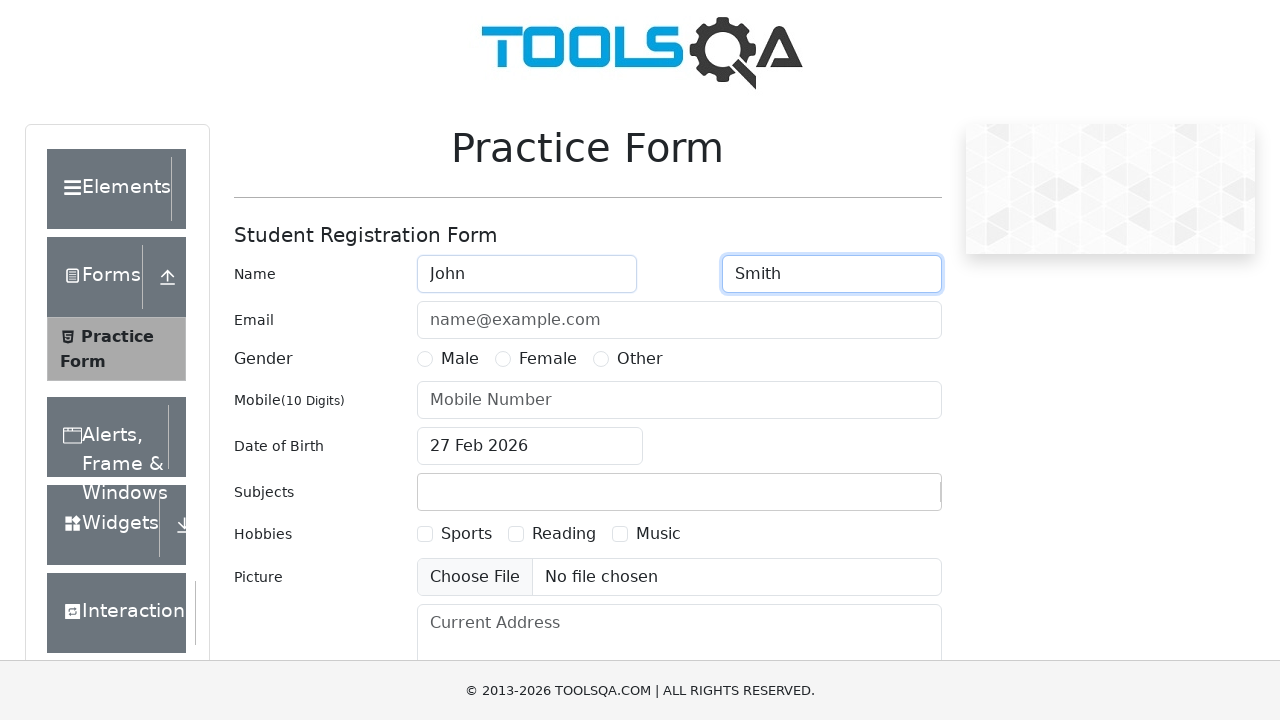

Filled email field with 'input@test.com' on #userEmail
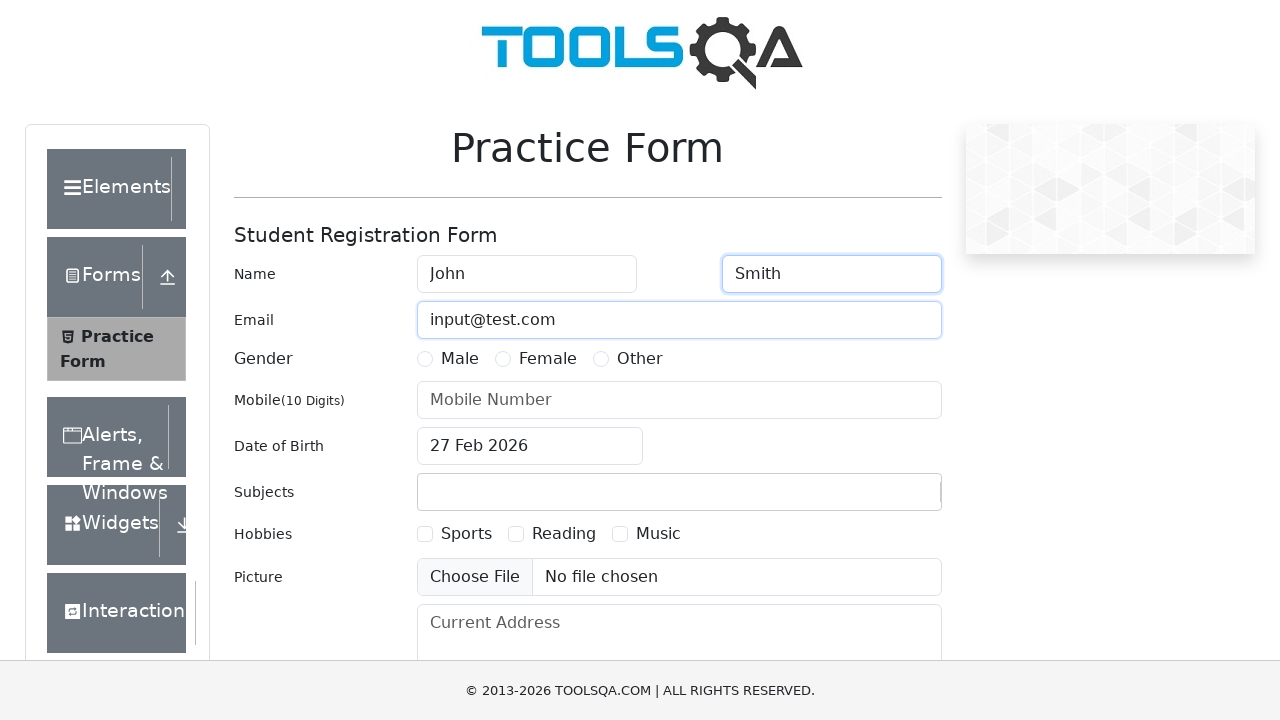

Selected 'Other' gender radio button at (640, 359) on label[for='gender-radio-3']
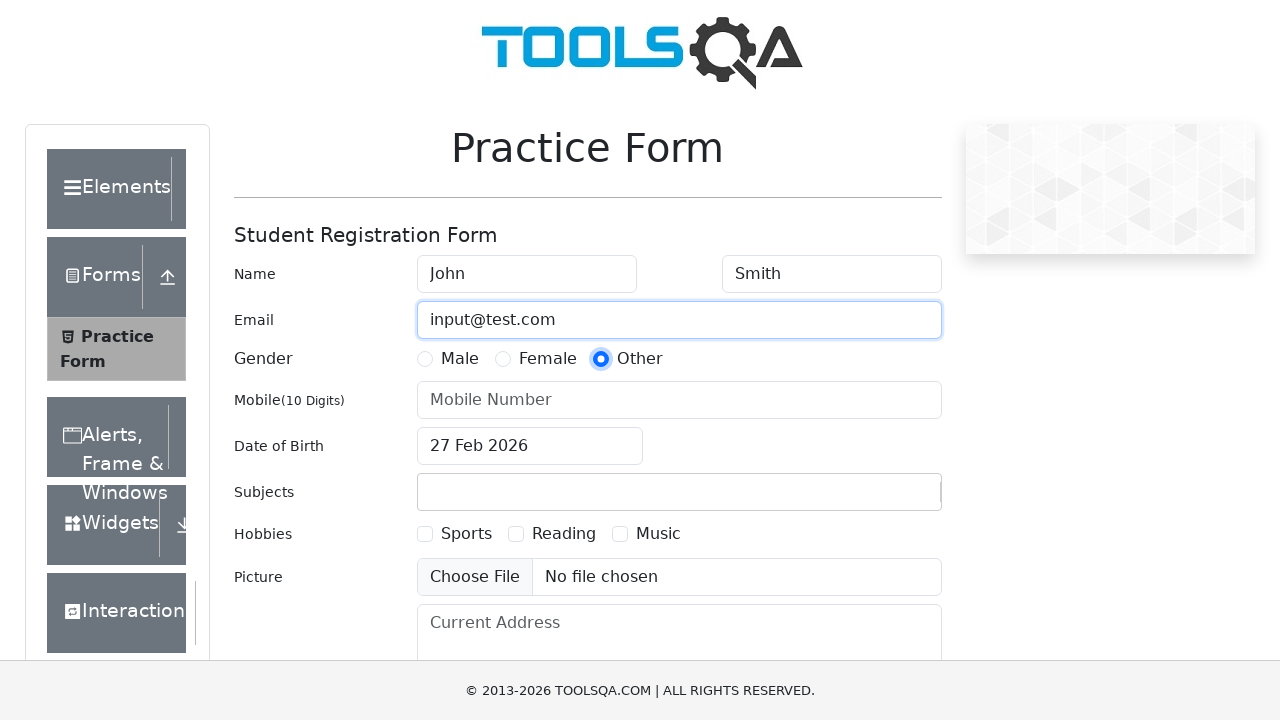

Filled phone number field with '8800555353' on #userNumber
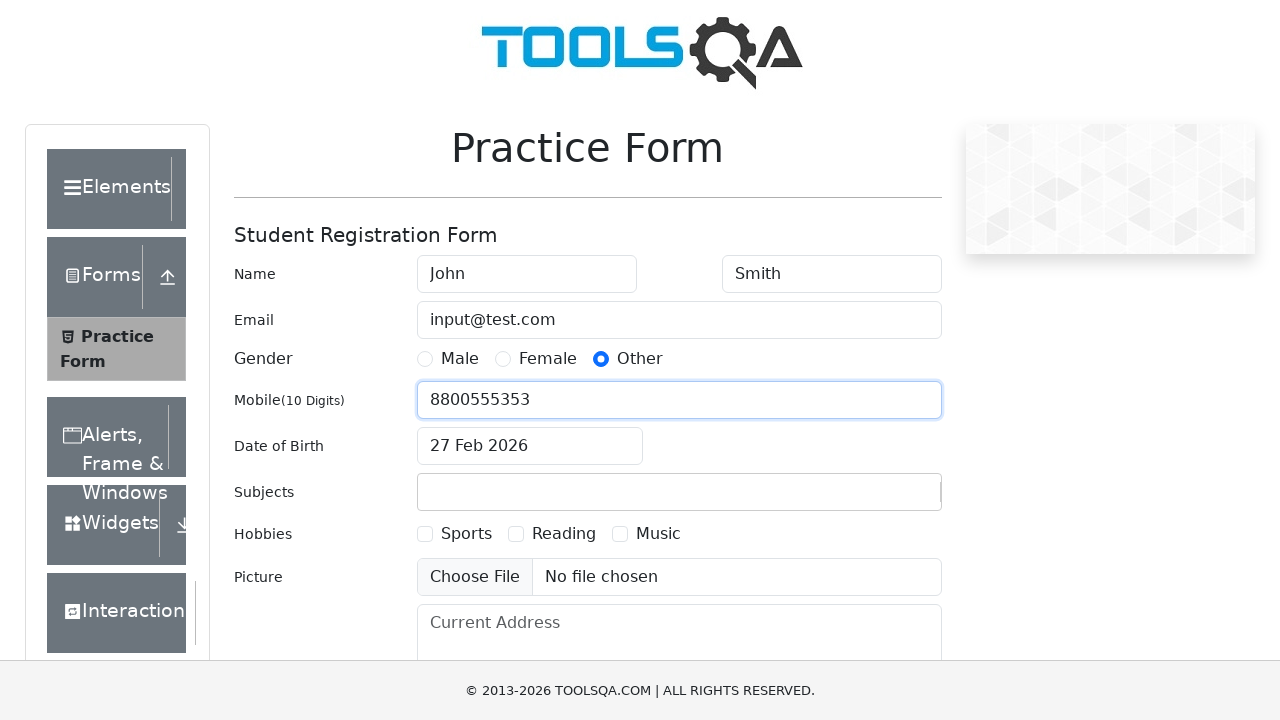

Clicked date of birth input to open date picker at (530, 446) on #dateOfBirthInput
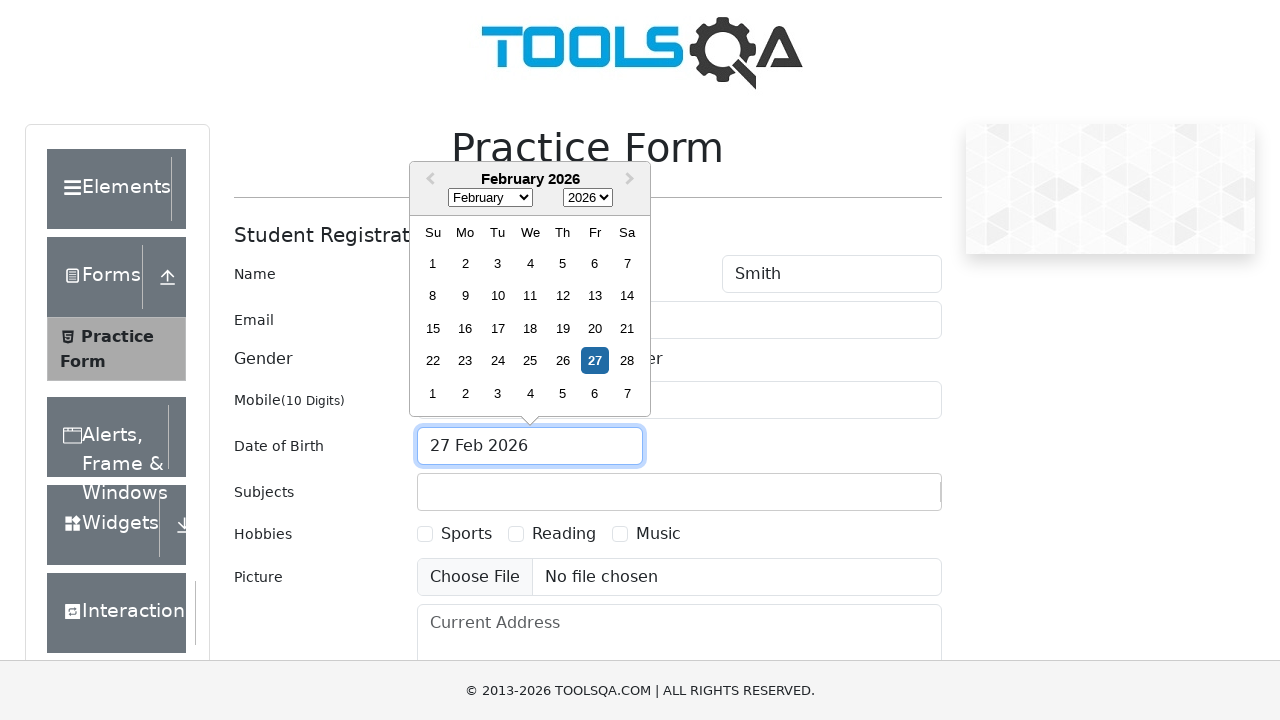

Selected year 1944 from date picker on .react-datepicker__year-select
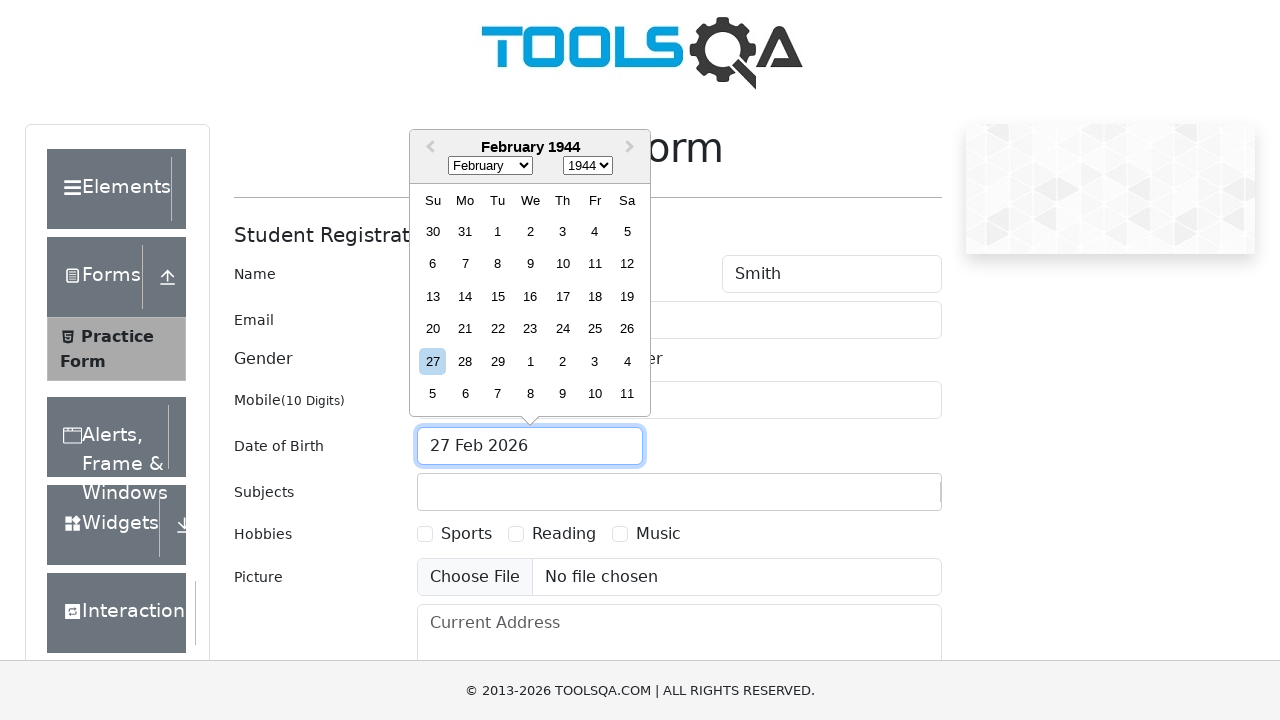

Selected August (month index 7) from date picker on .react-datepicker__month-select
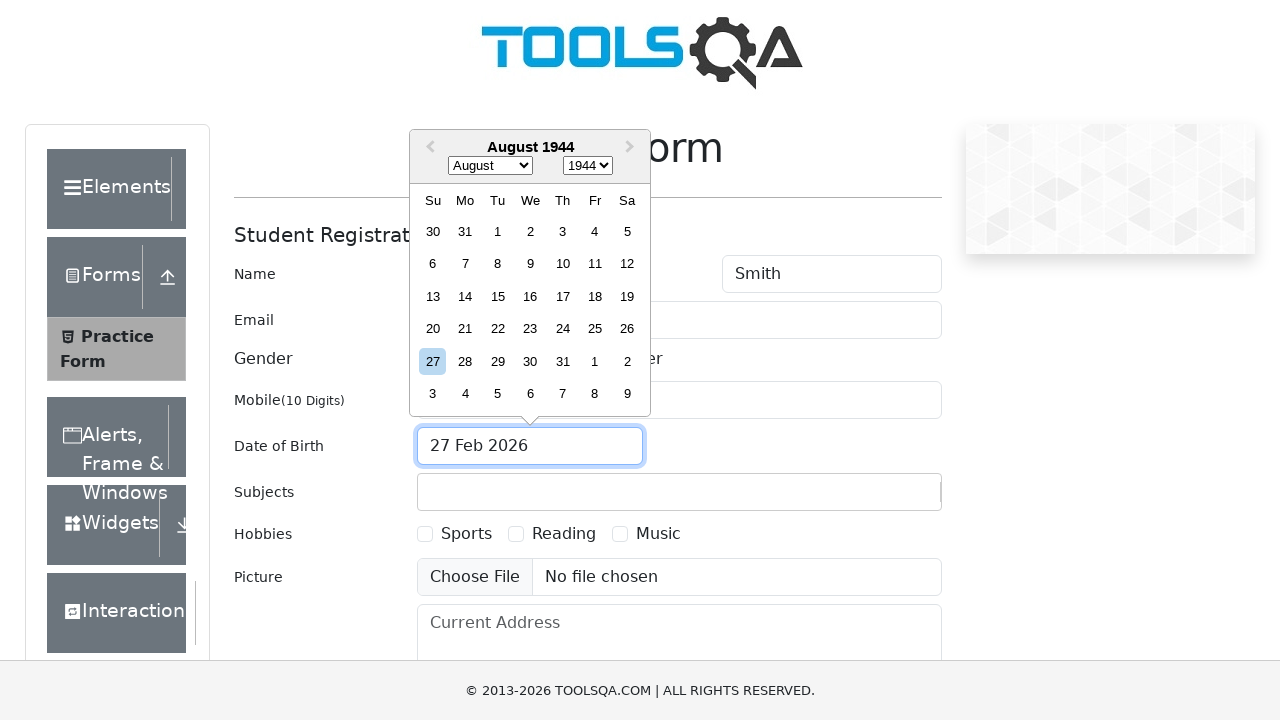

Selected day 28 from date picker at (465, 361) on .react-datepicker__day--028:not(.react-datepicker__day--outside-month)
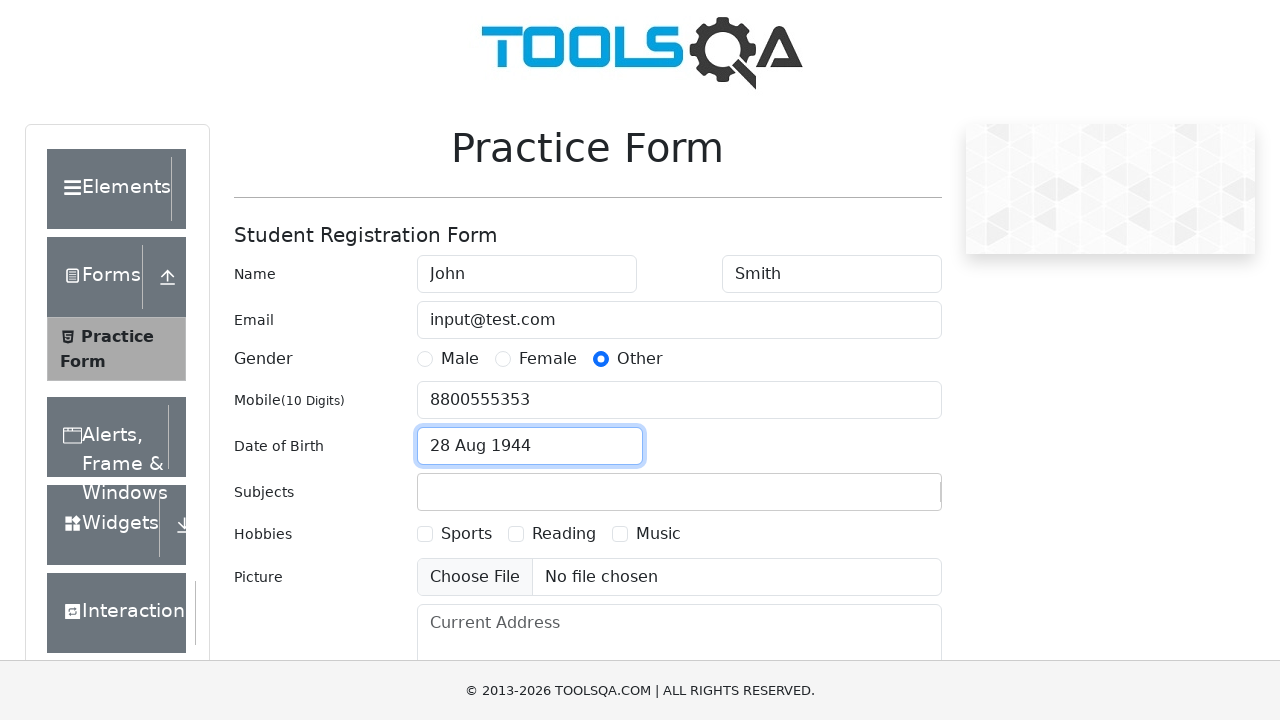

Clicked subjects input field at (430, 492) on #subjectsInput
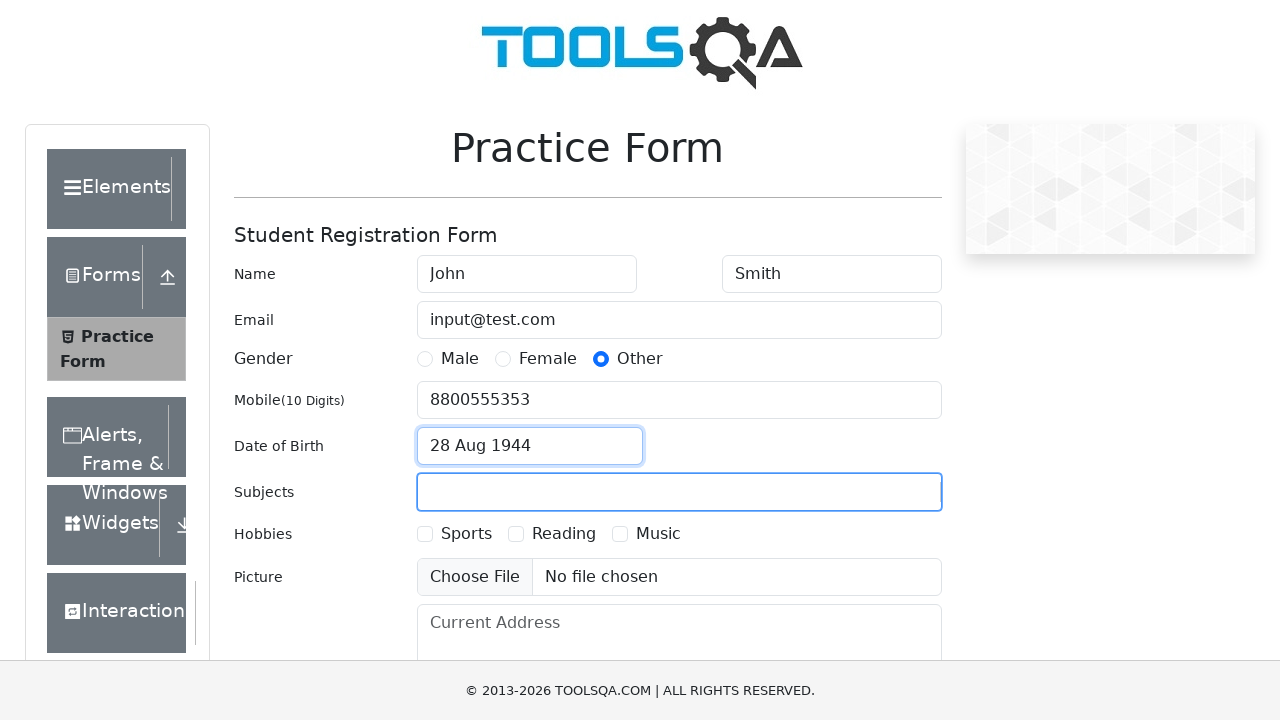

Typed 'h' in subjects field on #subjectsInput
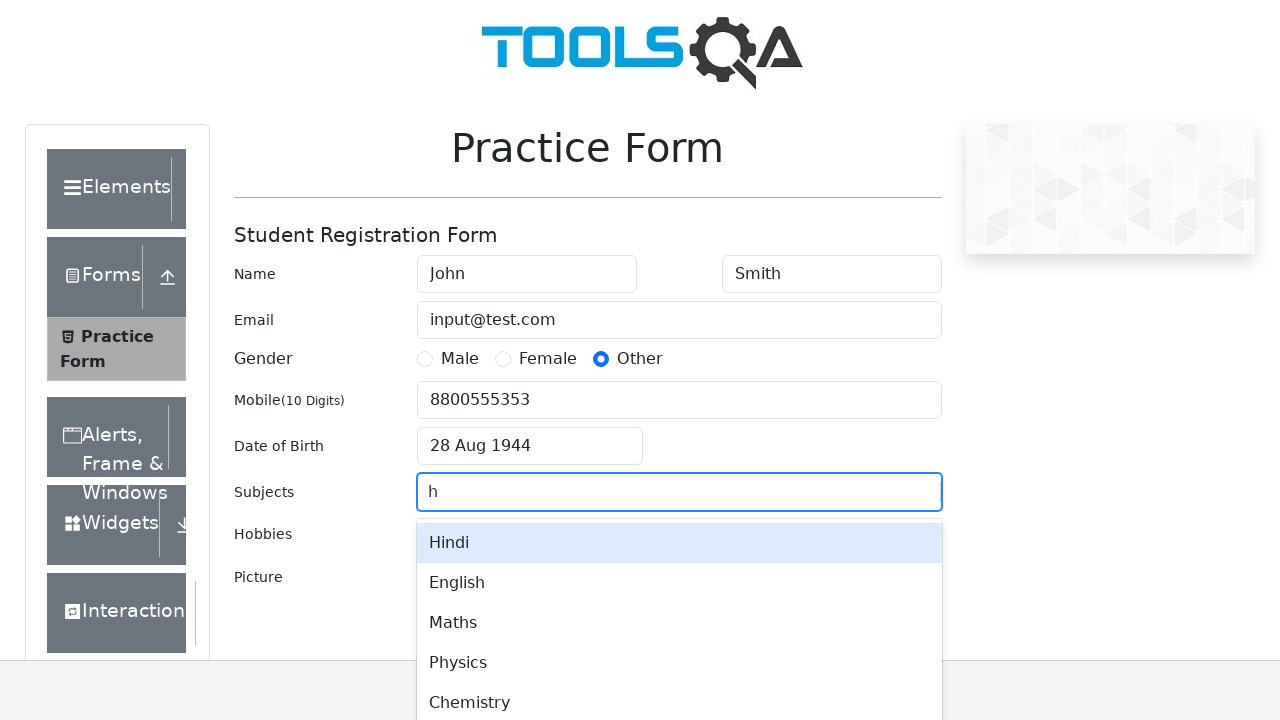

Pressed Enter to confirm subject selection
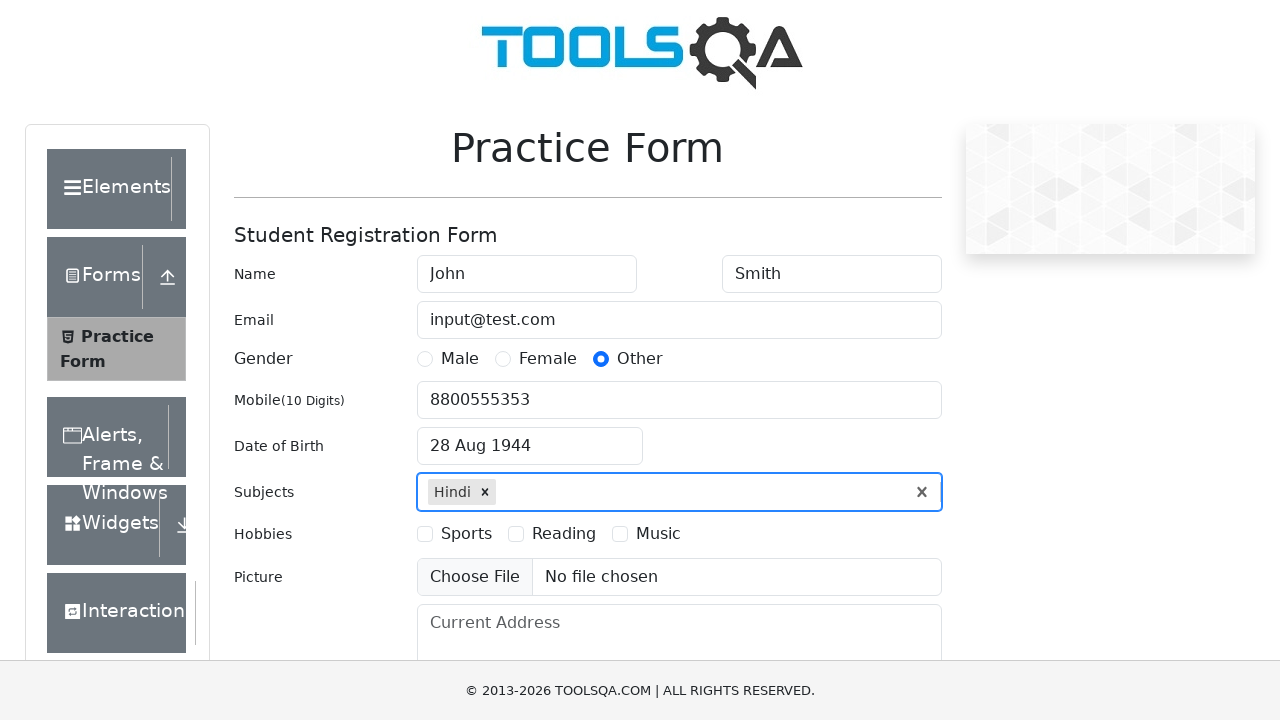

Selected Sports hobby checkbox at (466, 534) on label[for='hobbies-checkbox-1']
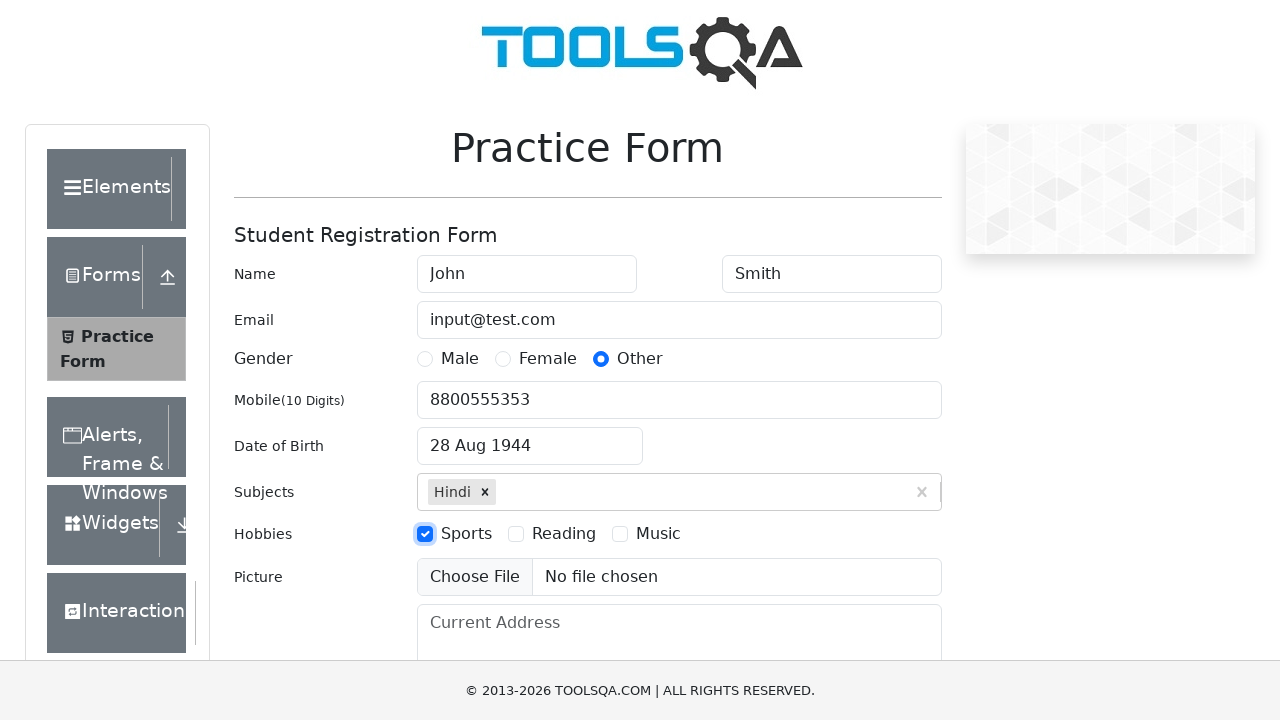

Filled current address field with 'Москва, Тверская, 8' on #currentAddress
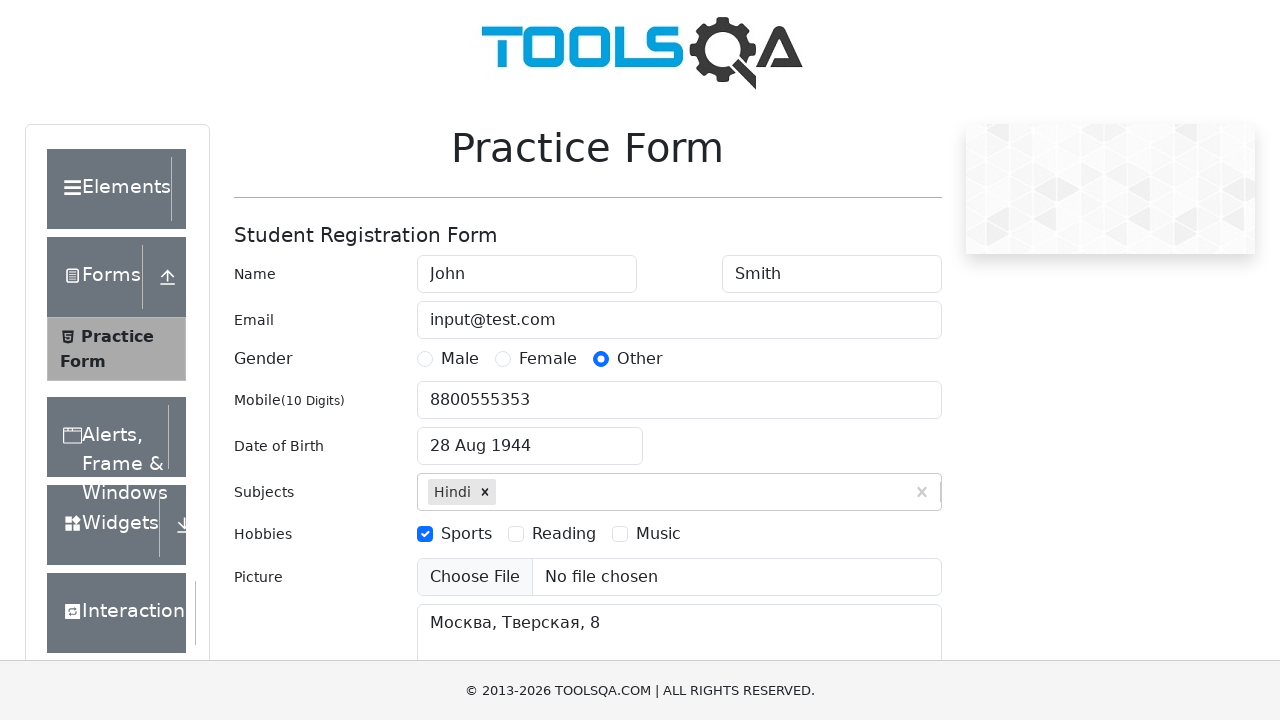

Clicked state dropdown at (527, 437) on #state
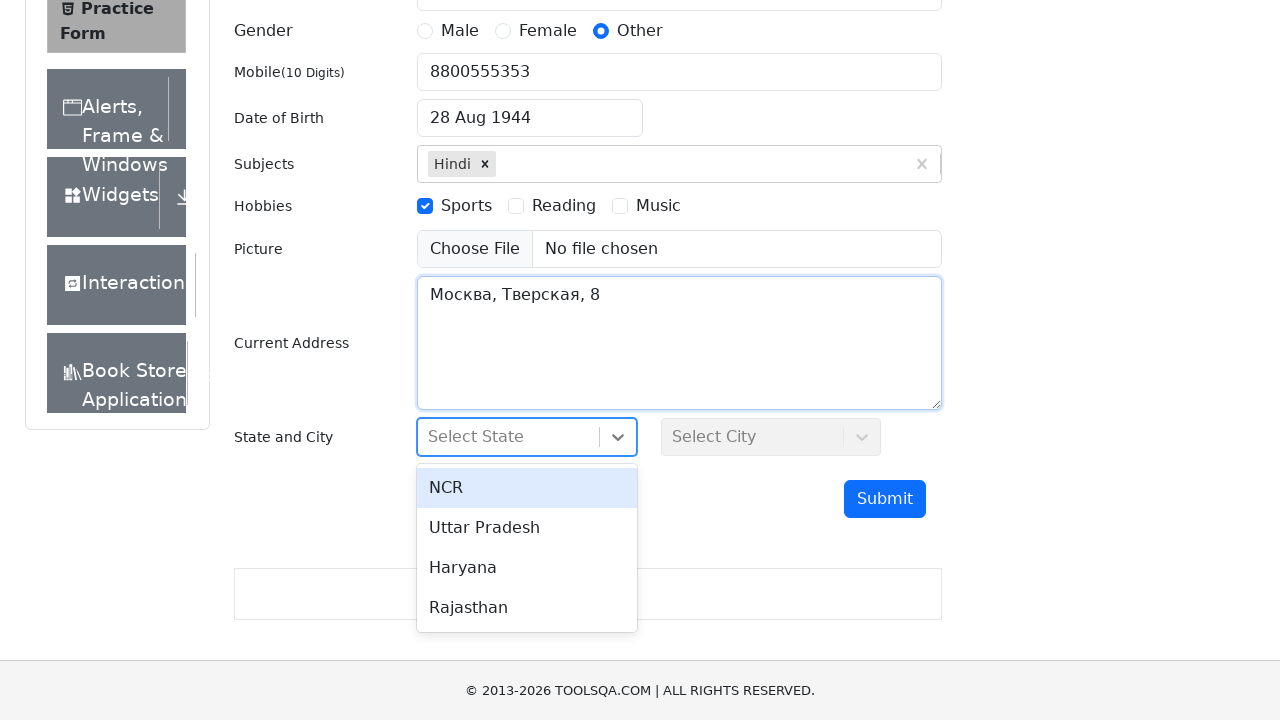

Typed 'Uttar Pradesh' in state dropdown
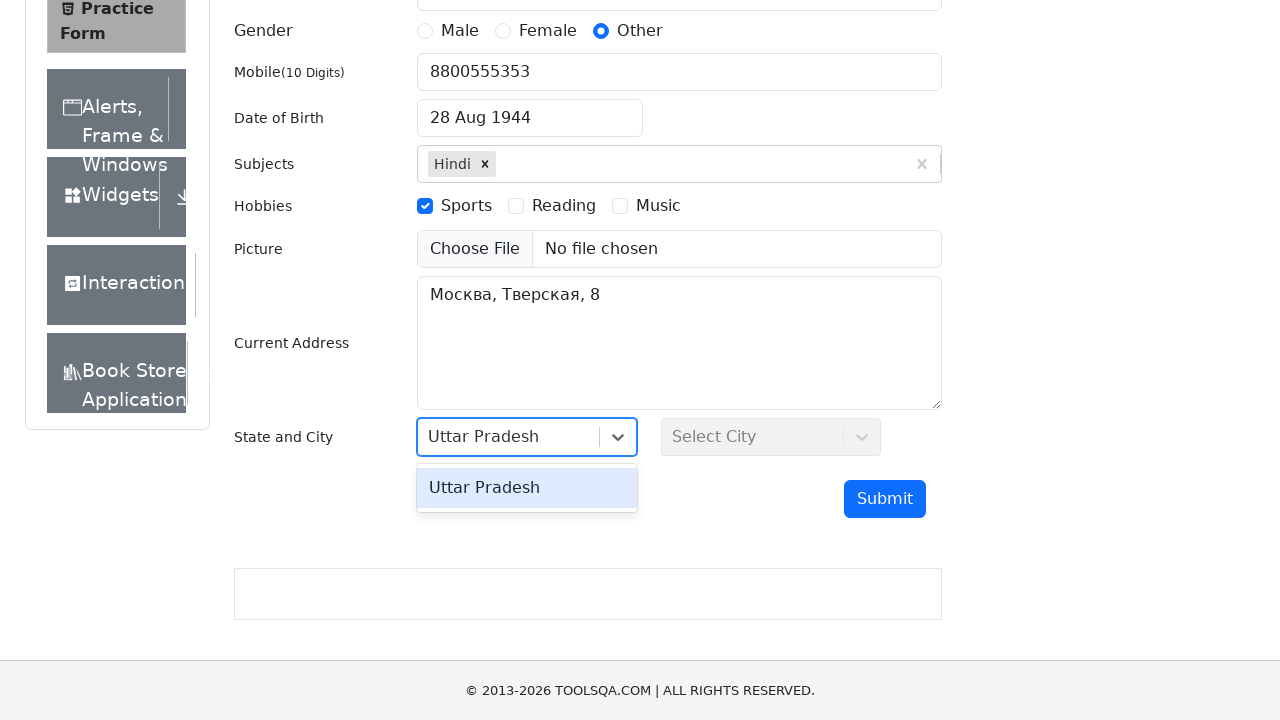

Pressed Enter to select Uttar Pradesh state
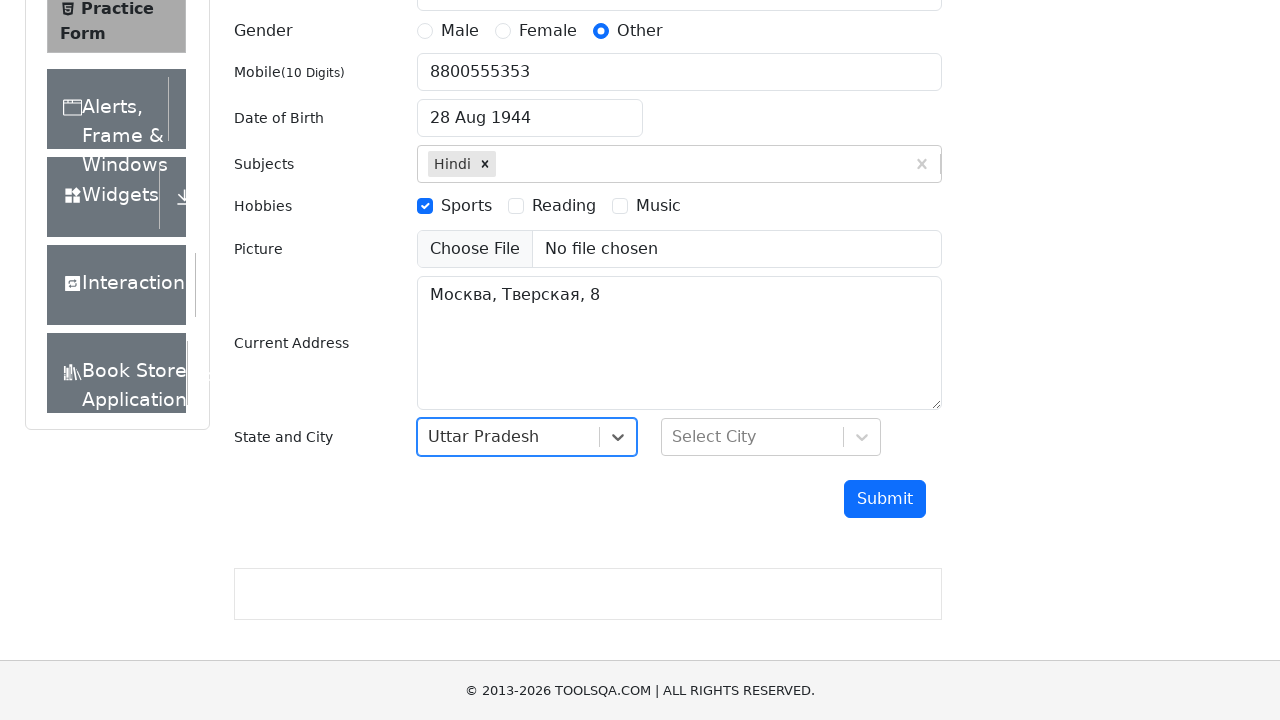

Clicked city dropdown at (771, 437) on #city
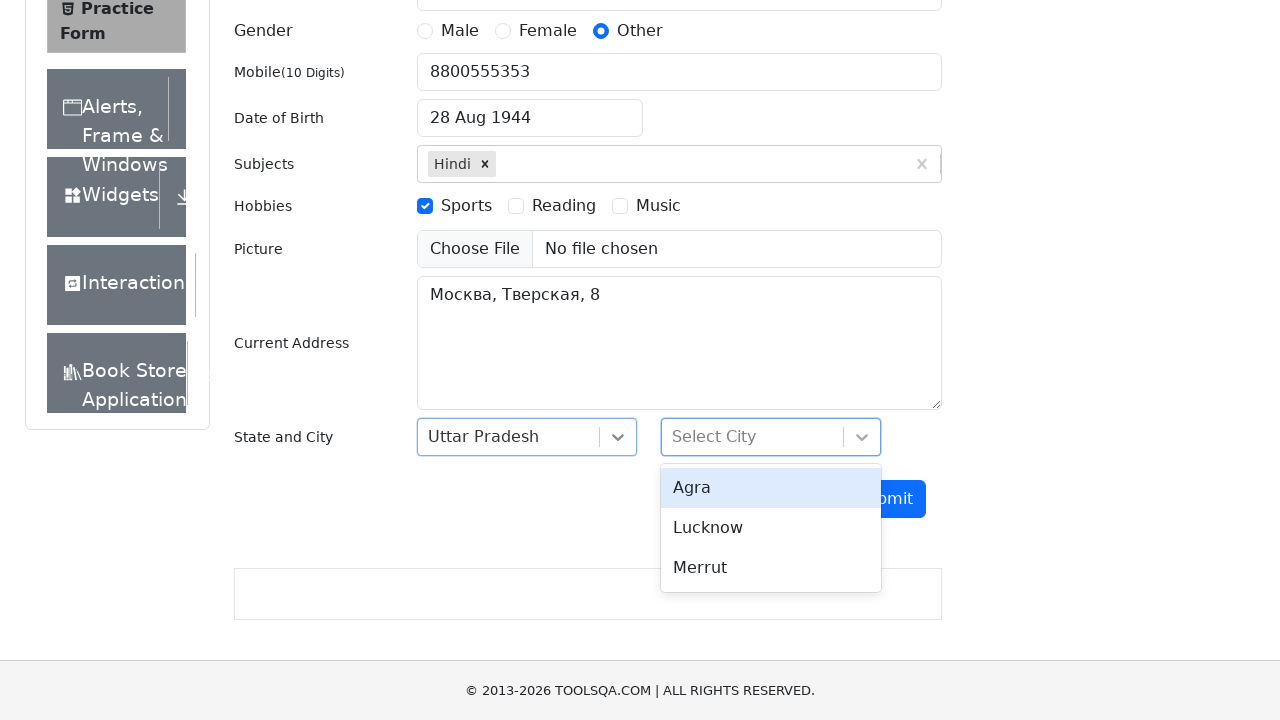

Typed 'Merrut' in city dropdown
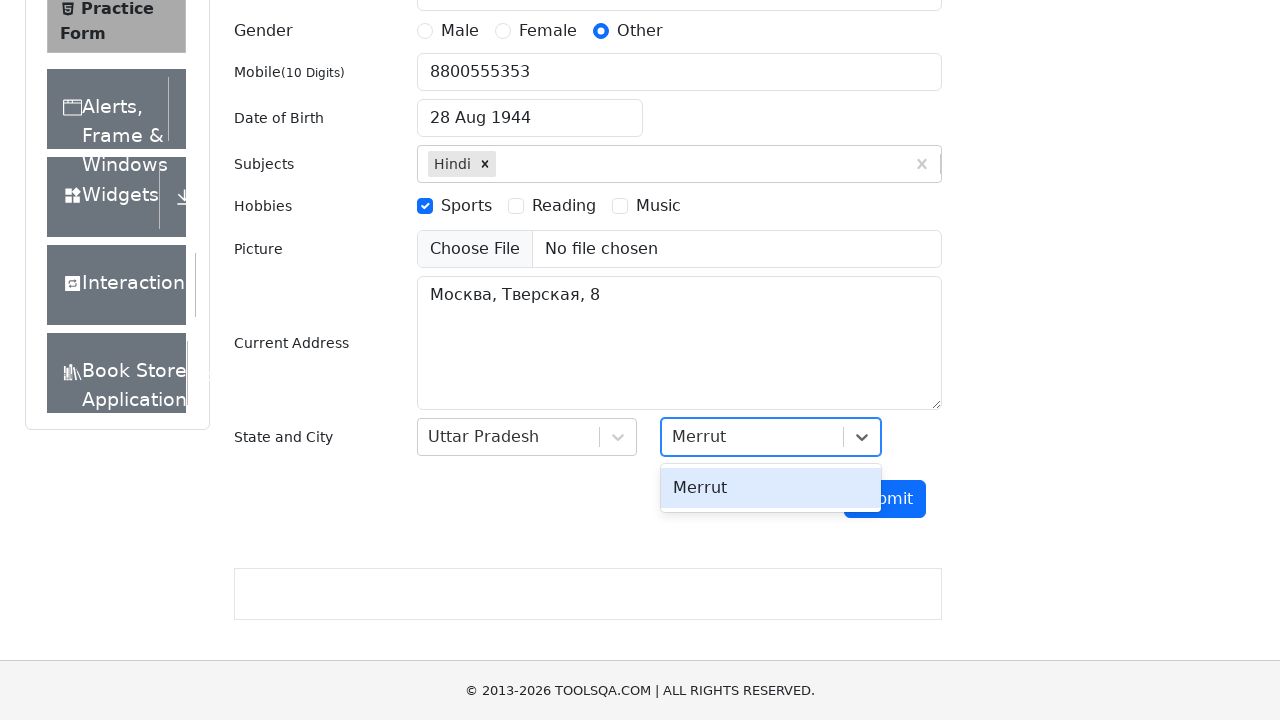

Pressed Enter to select Merrut city
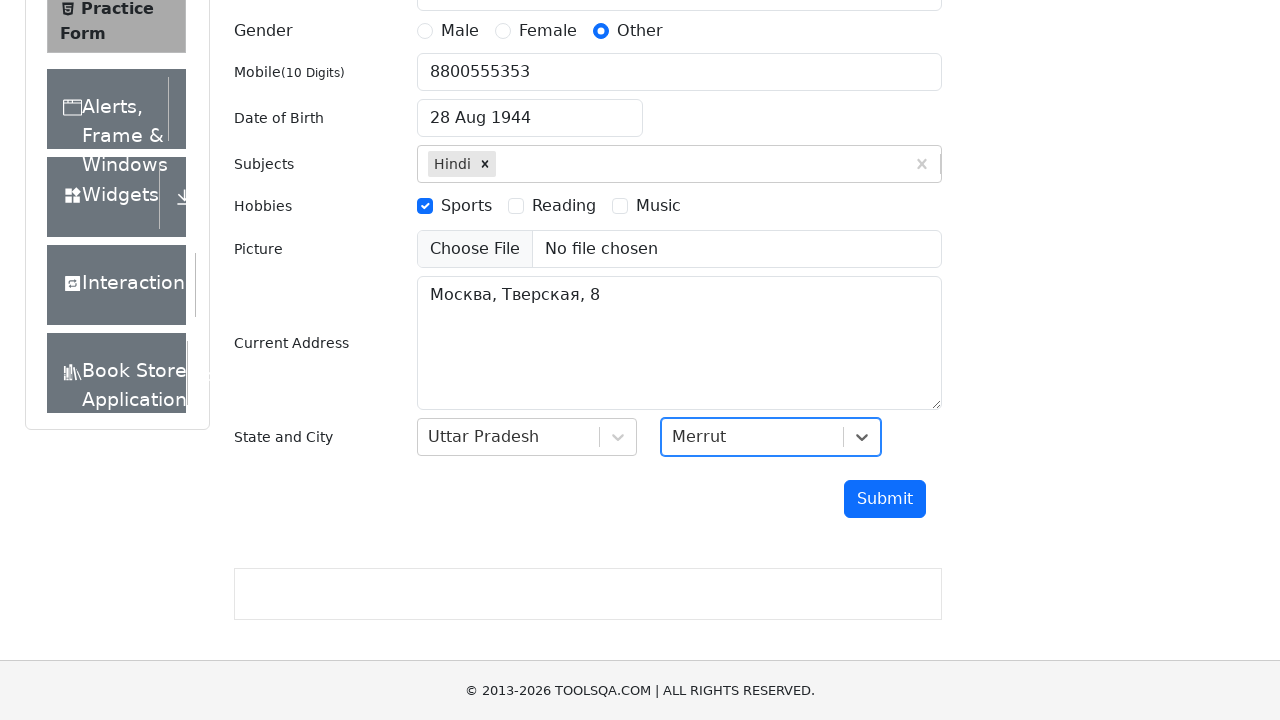

Scrolled submit button into view
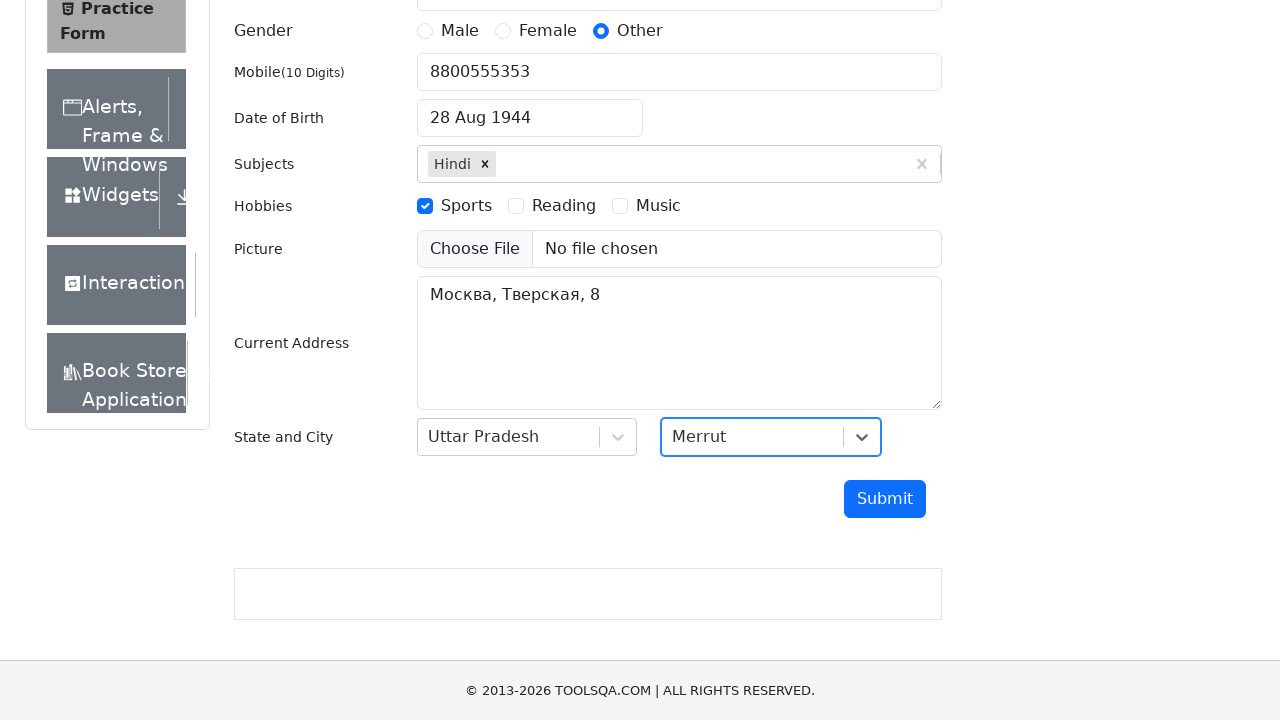

Clicked submit button to submit the form at (885, 499) on #submit
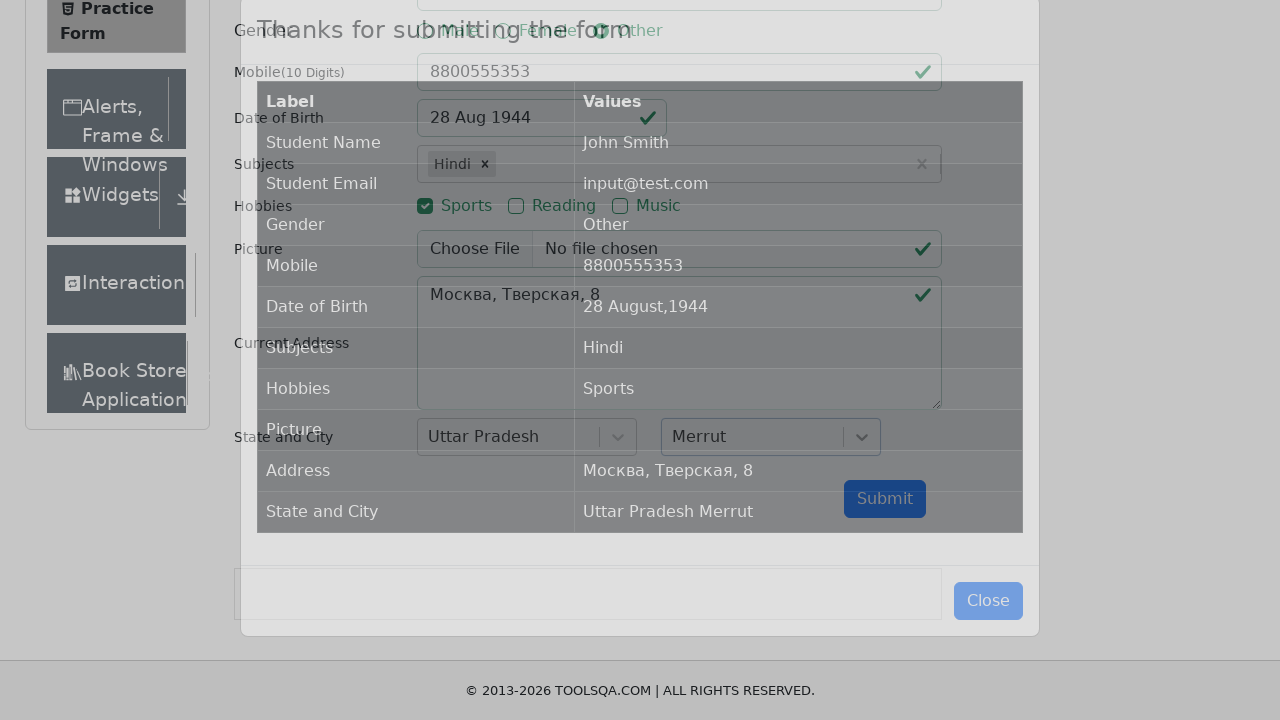

Confirmation modal appeared with submitted data
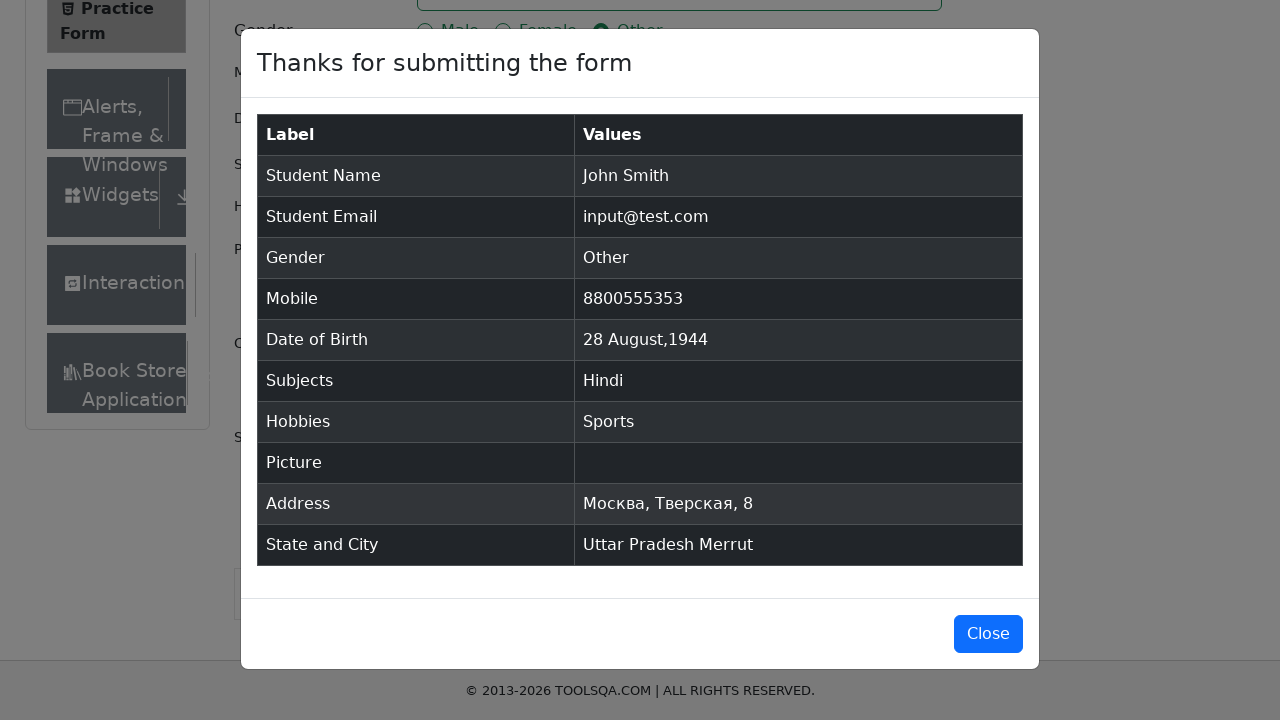

Verified full name 'John Smith' appears in confirmation modal
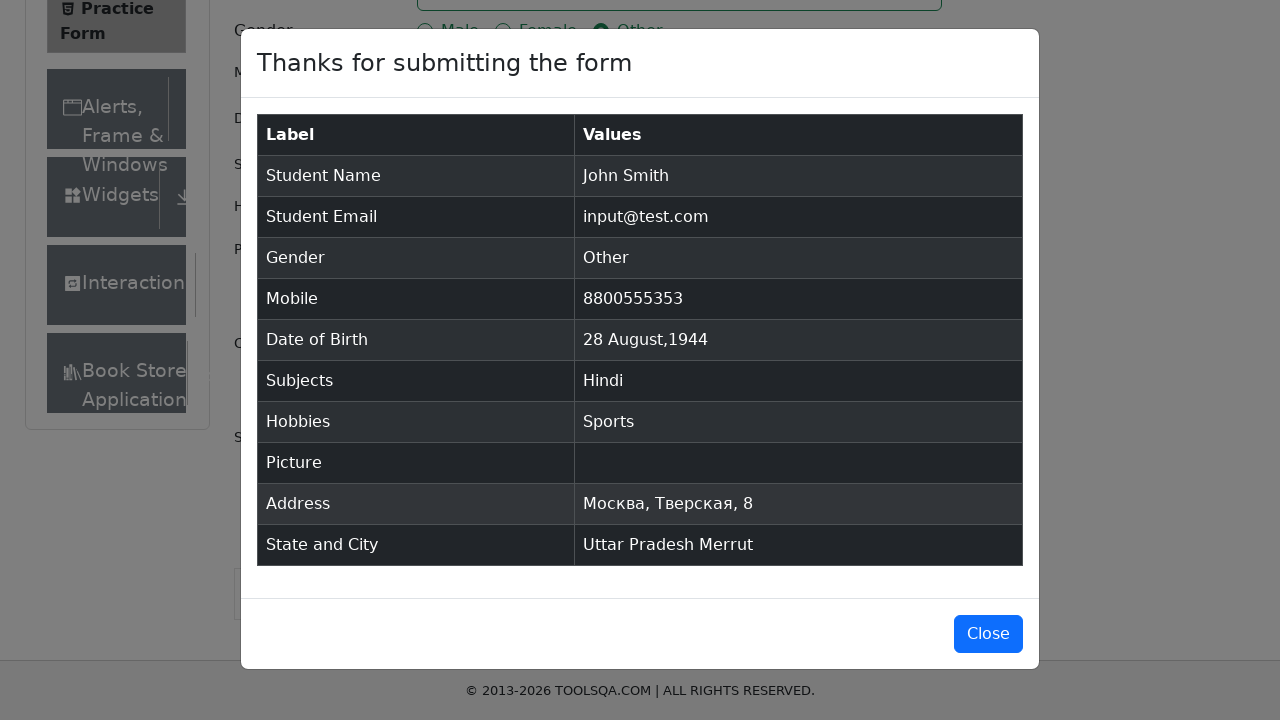

Verified email 'input@test.com' appears in confirmation modal
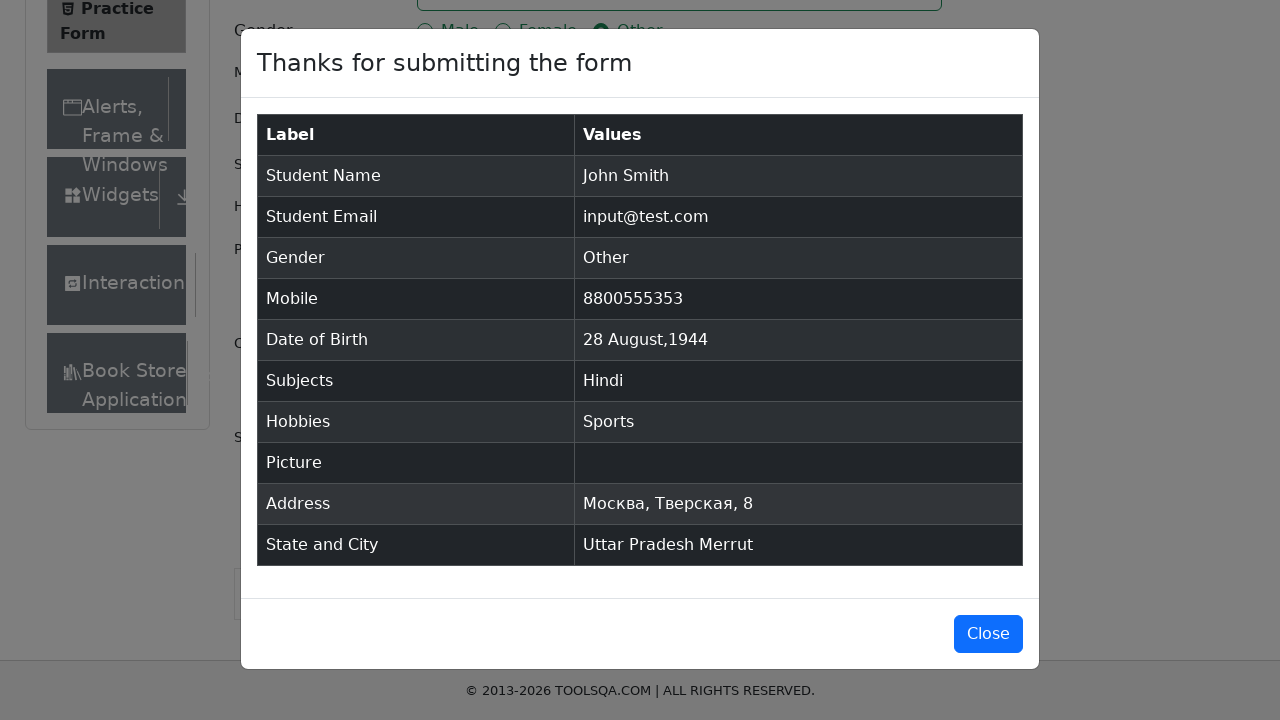

Verified phone number '8800555353' appears in confirmation modal
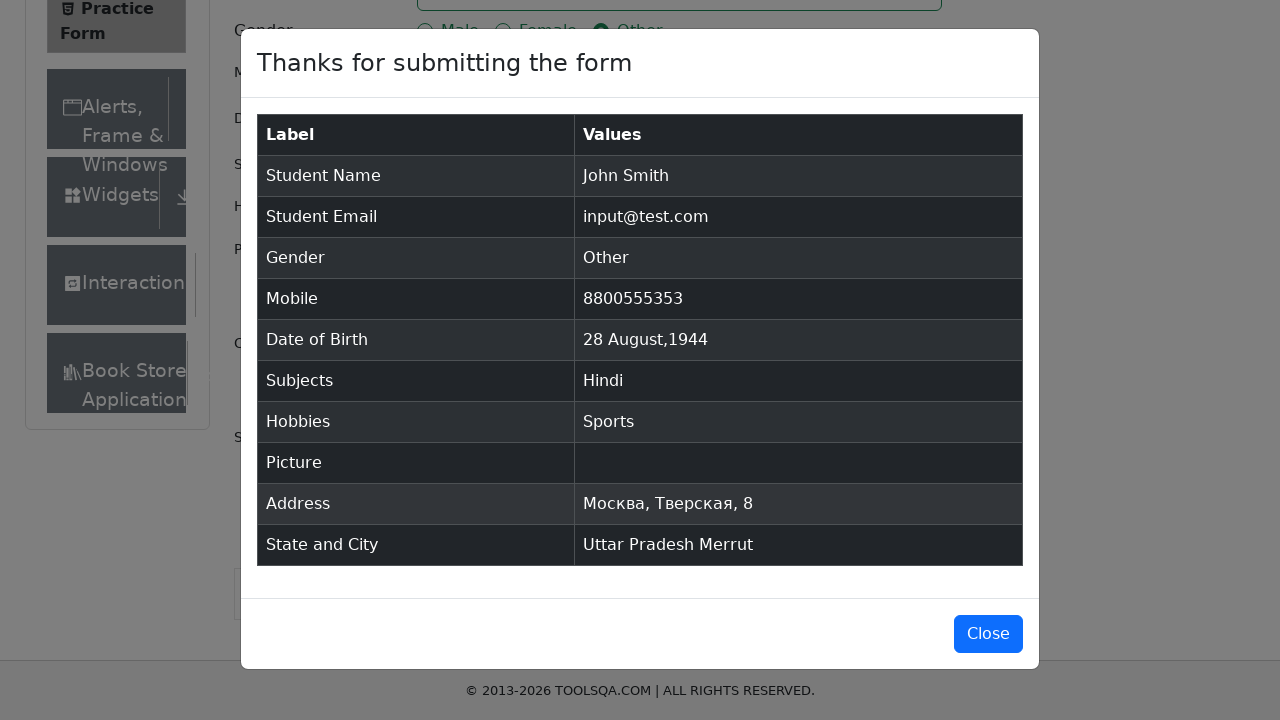

Verified address 'Москва, Тверская, 8' appears in confirmation modal
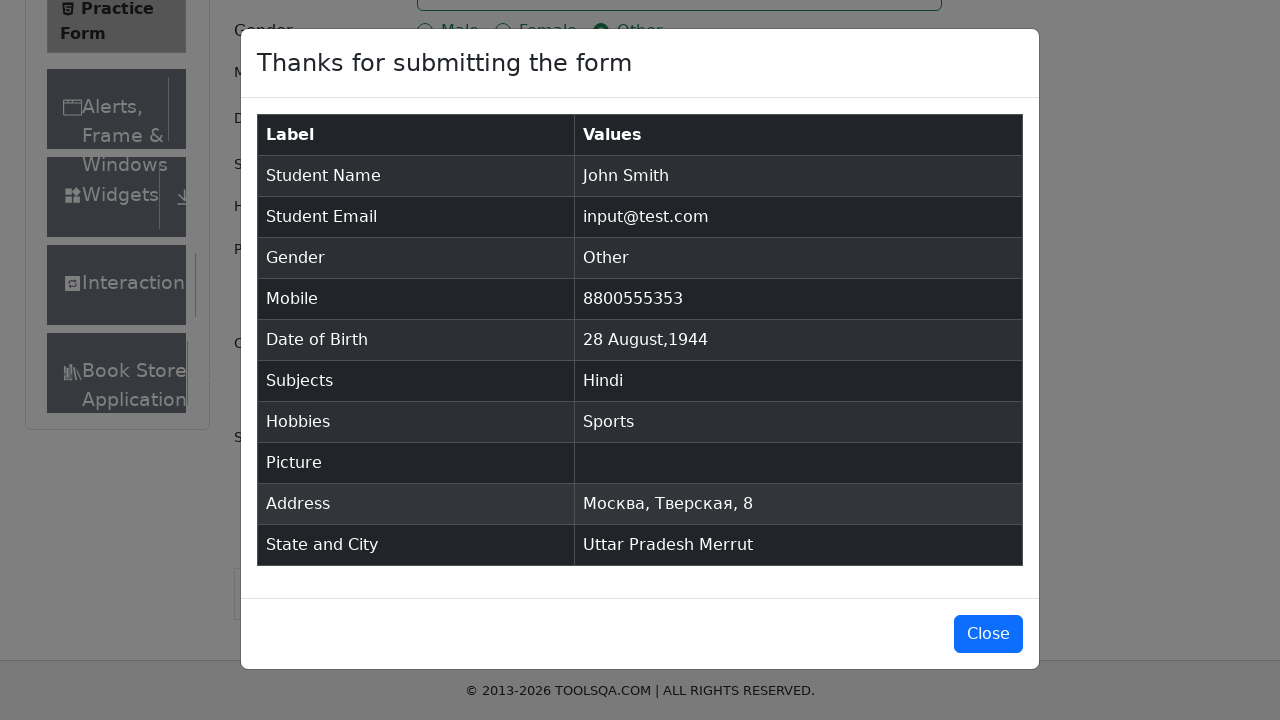

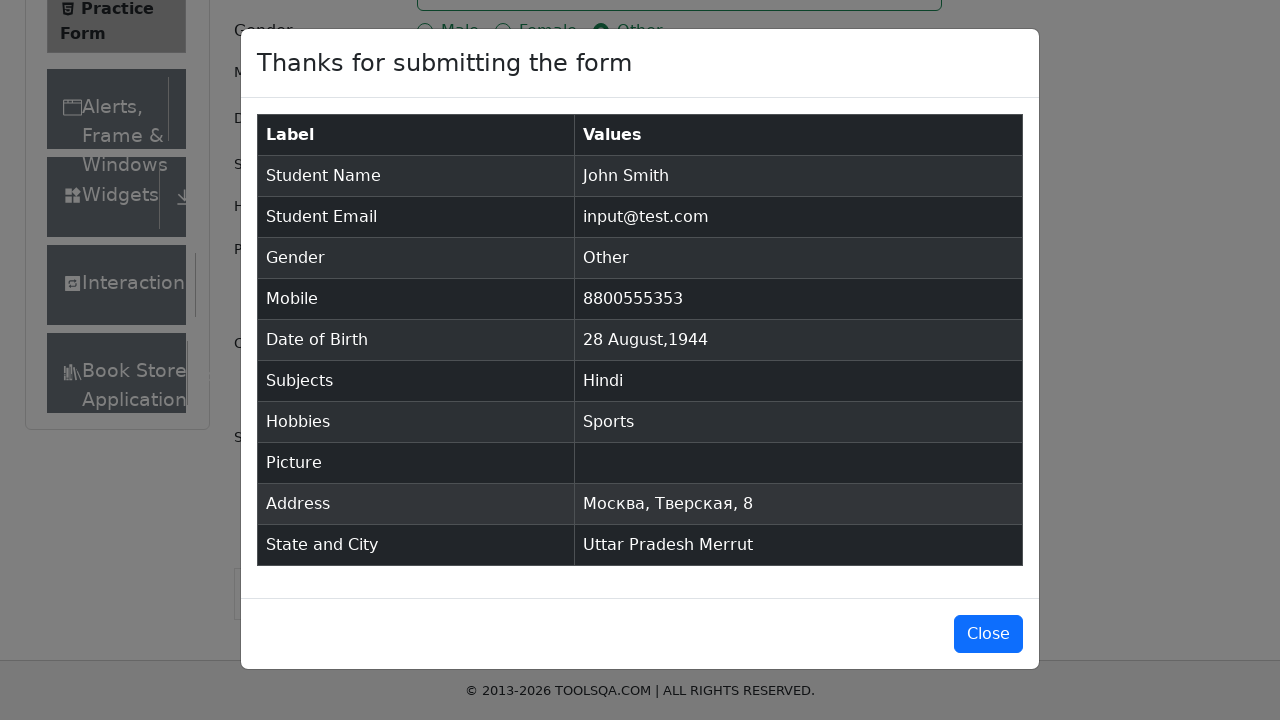